Tests a data types form by filling in various fields (name, address, email, phone, job details) with generated fake data and submits the form, then verifies all fields show success indicators.

Starting URL: https://bonigarcia.dev/selenium-webdriver-java/data-types.html

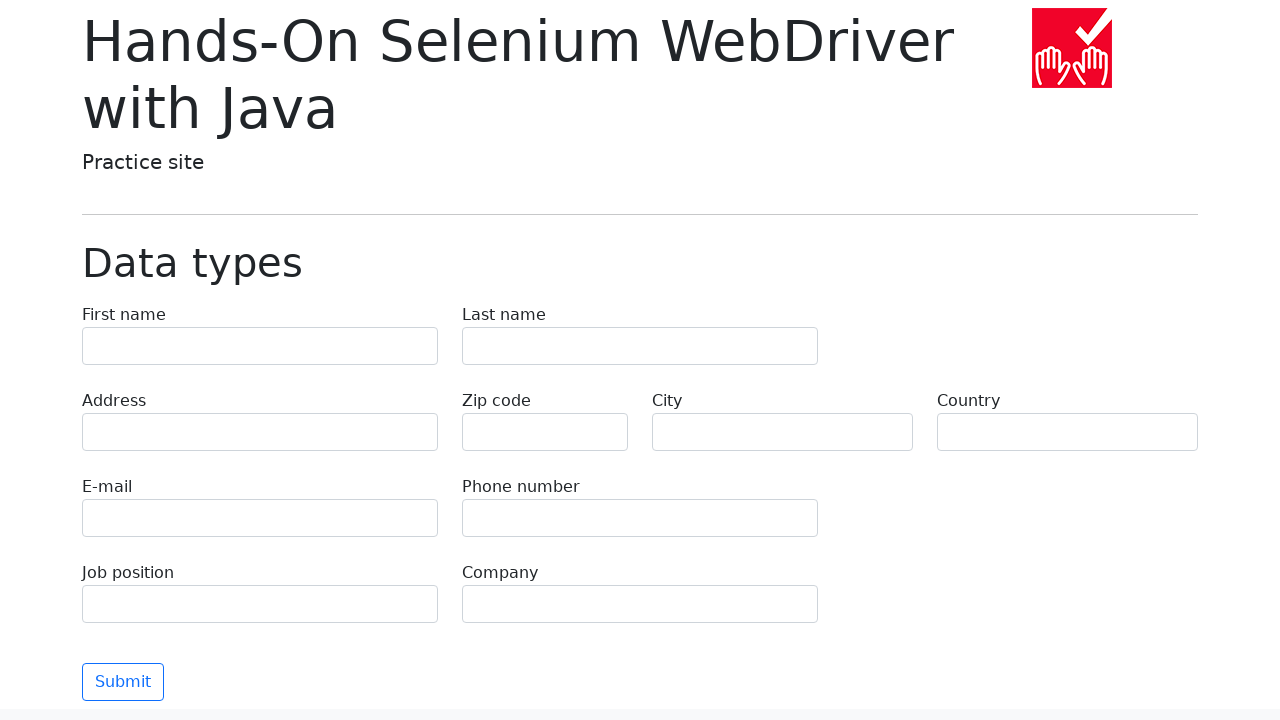

Filled first name field with 'Marcus' on input[name='first-name']
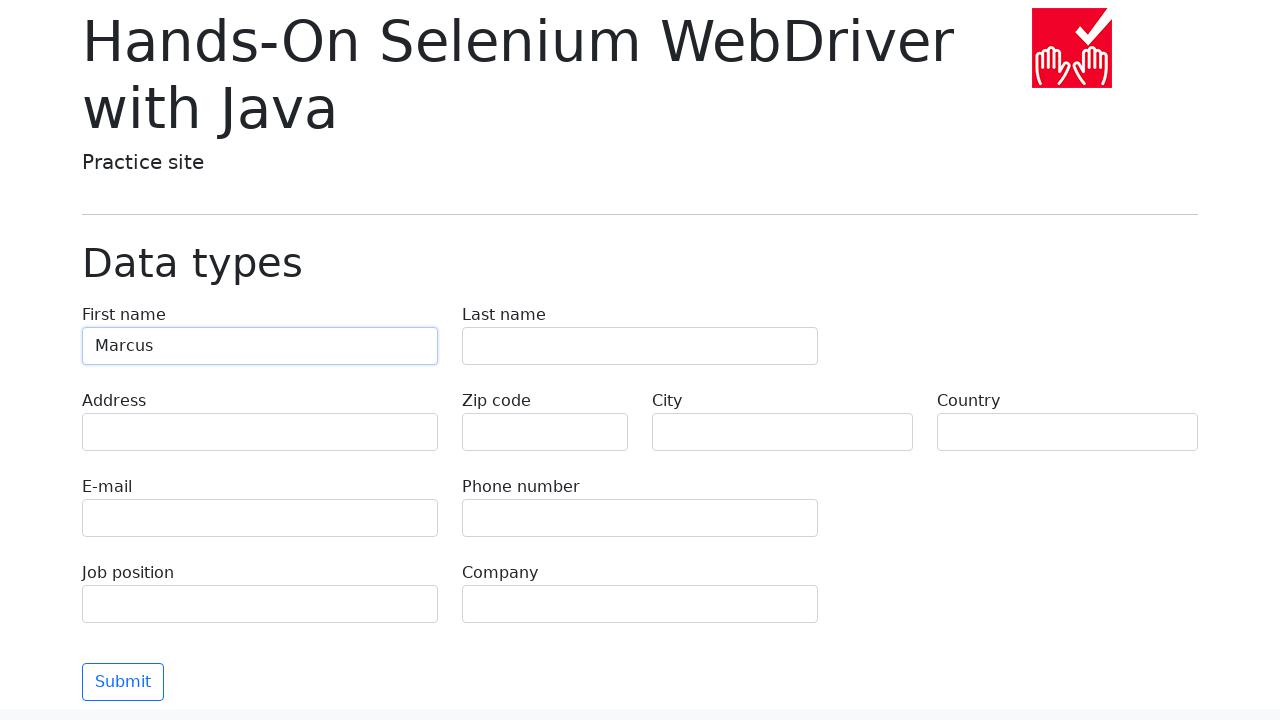

Filled last name field with 'Thompson' on input[name='last-name']
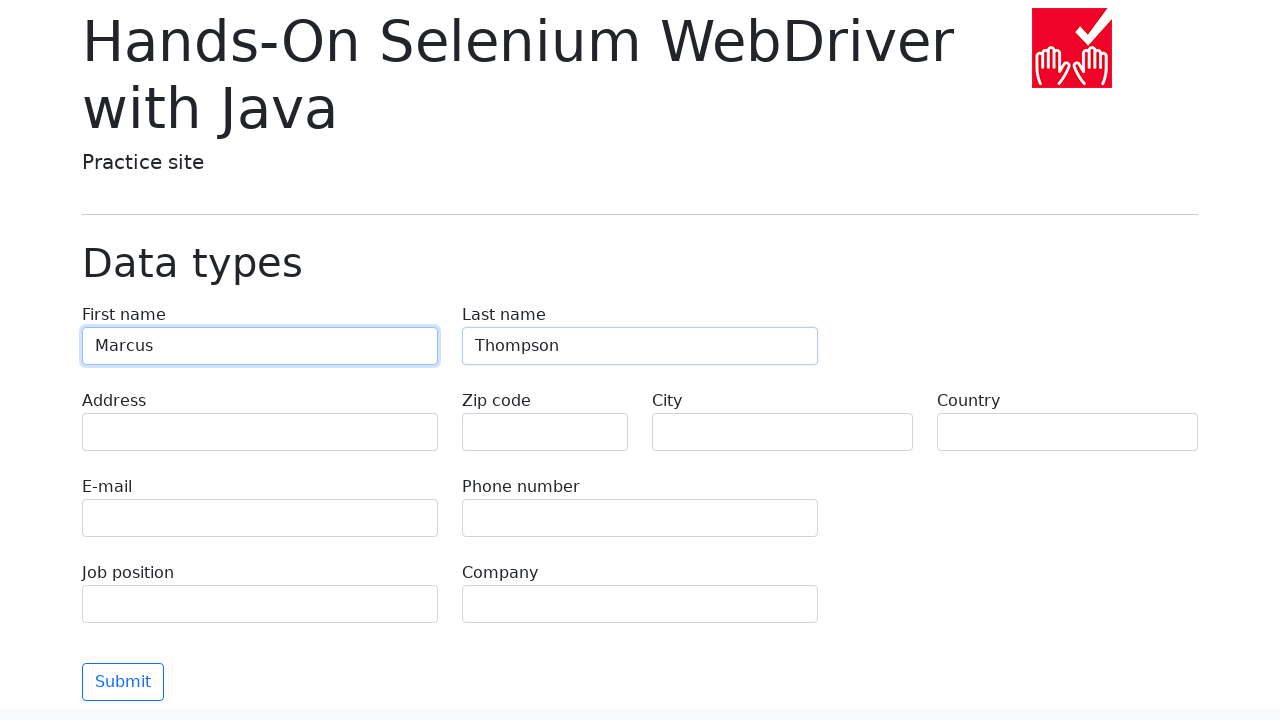

Filled address field with '742 Evergreen Terrace, Springfield, IL 62701' on input[name='address']
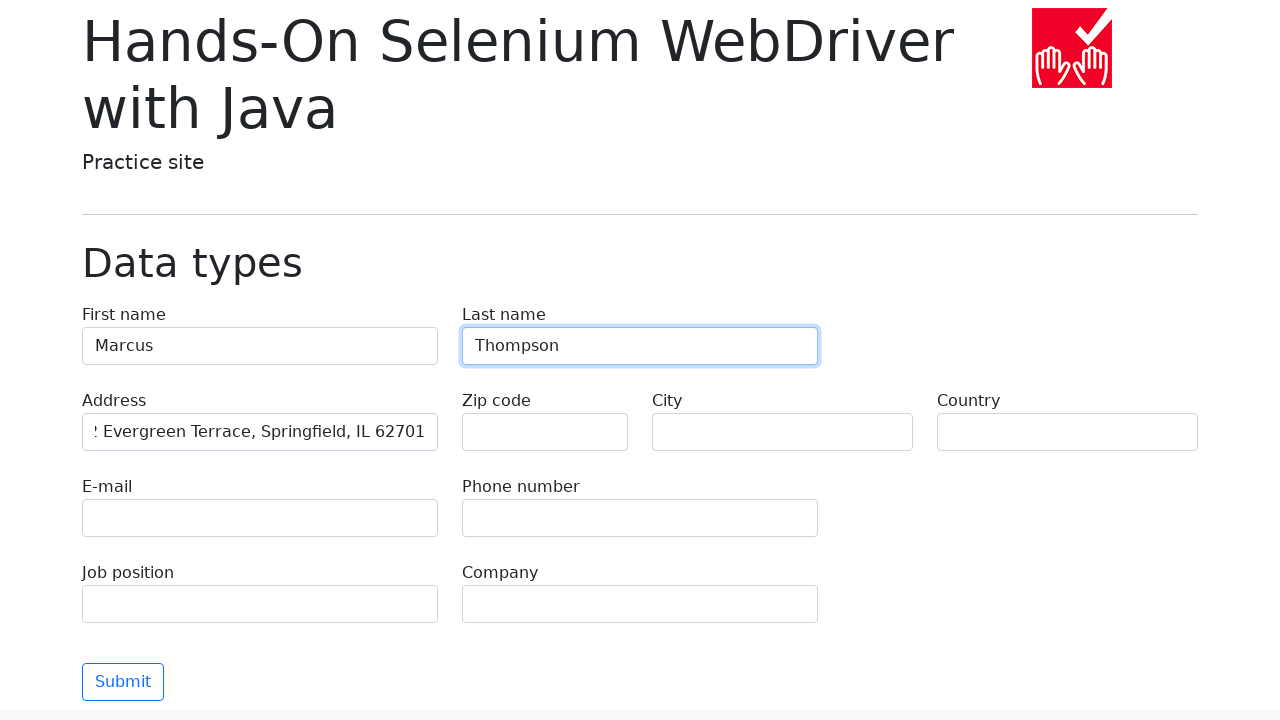

Filled zip code field with '62701' on input[name='zip-code']
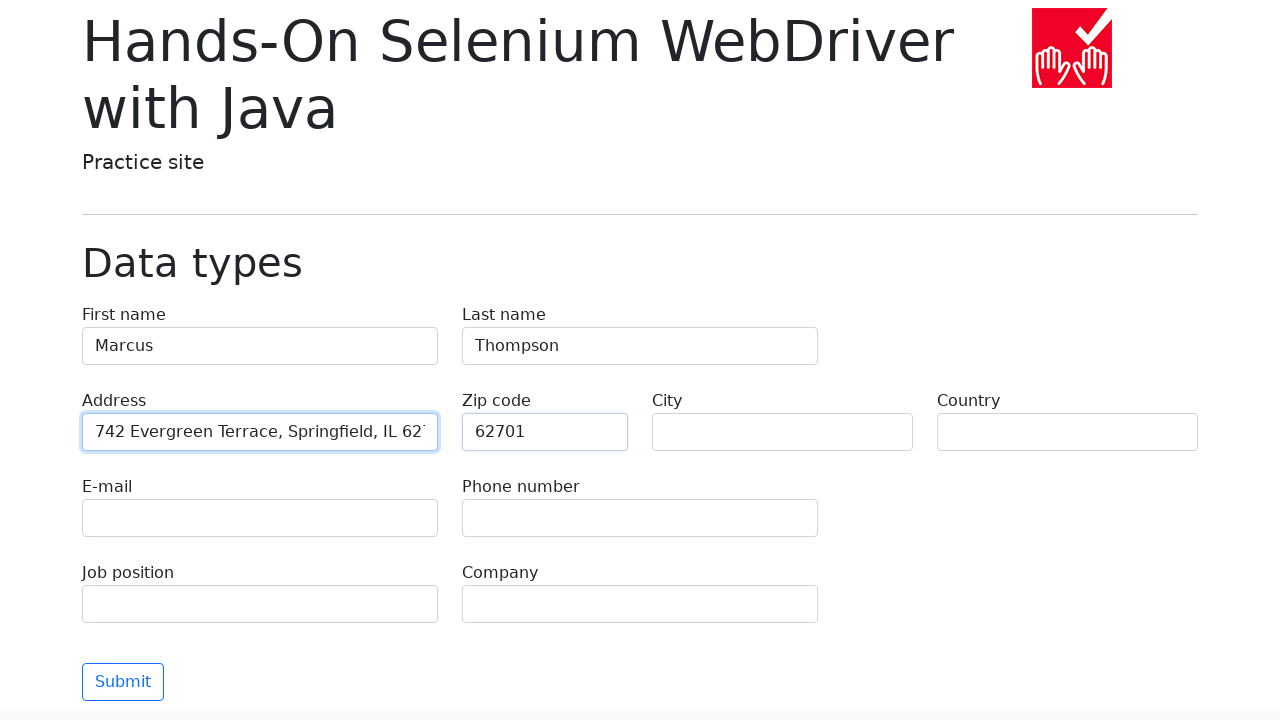

Filled city field with 'Springfield' on input[name='city']
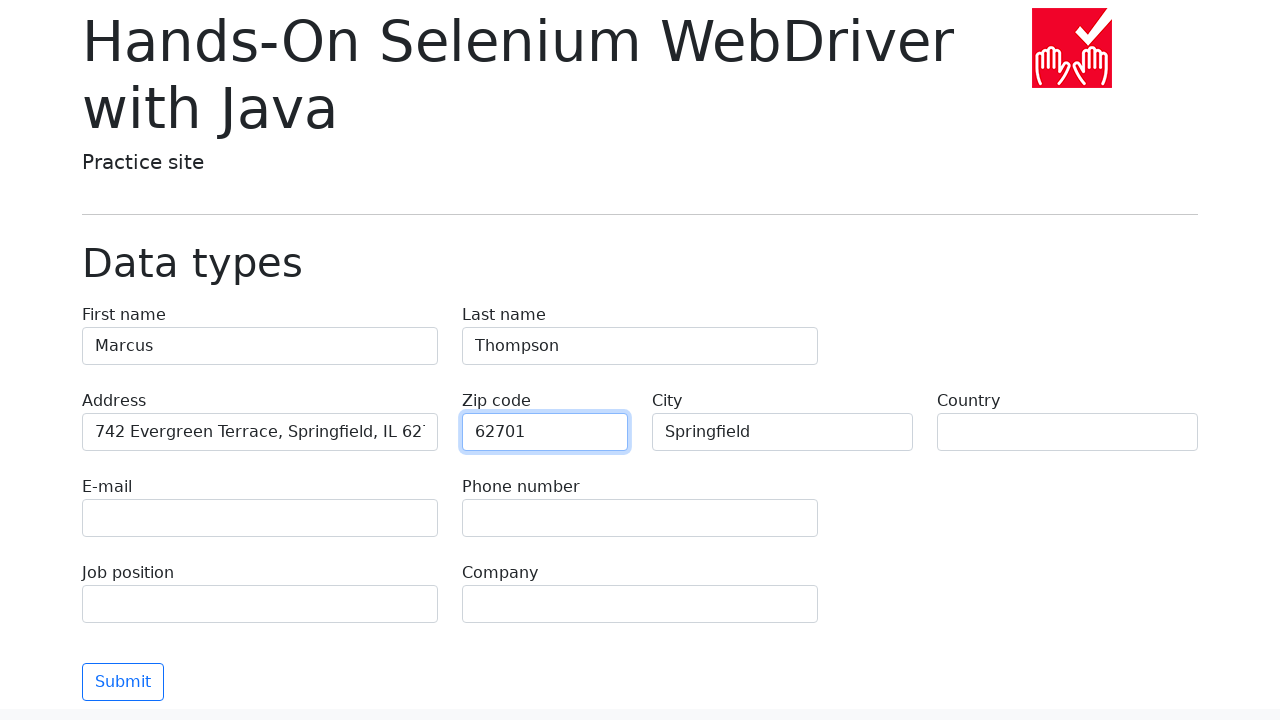

Filled country field with 'United States' on input[name='country']
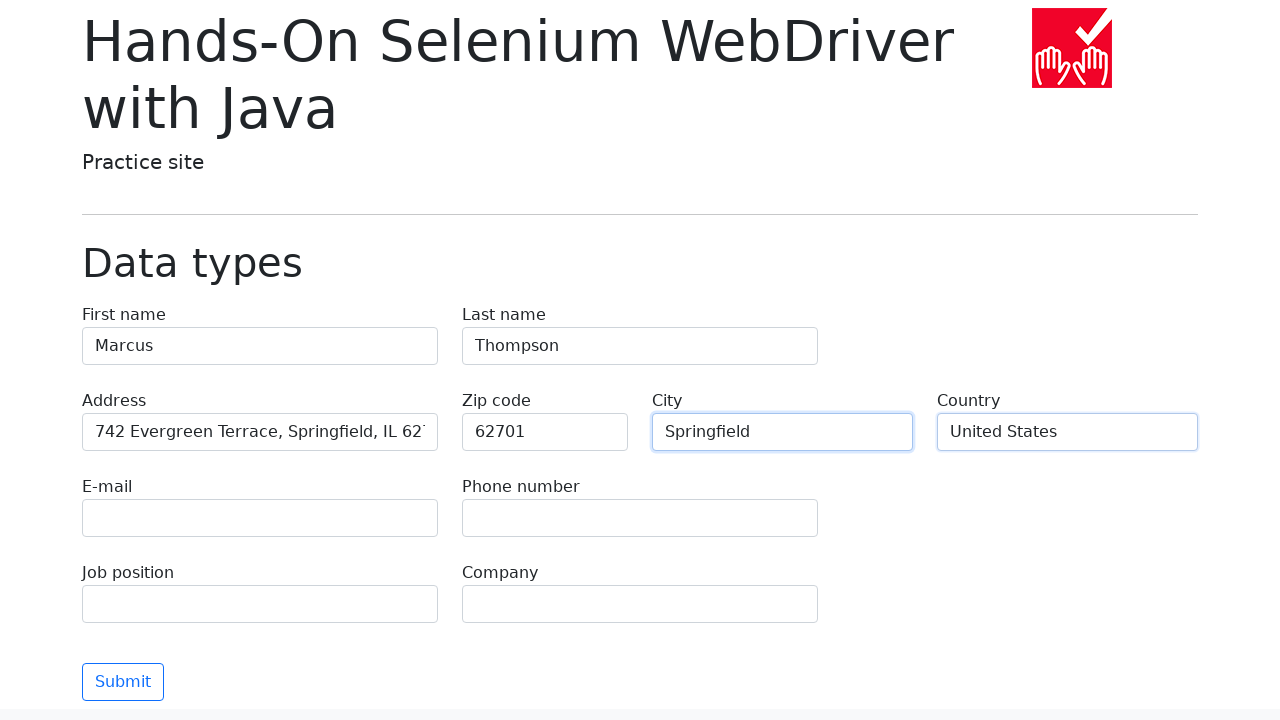

Filled email field with 'marcus.thompson@example.com' on input[name='e-mail']
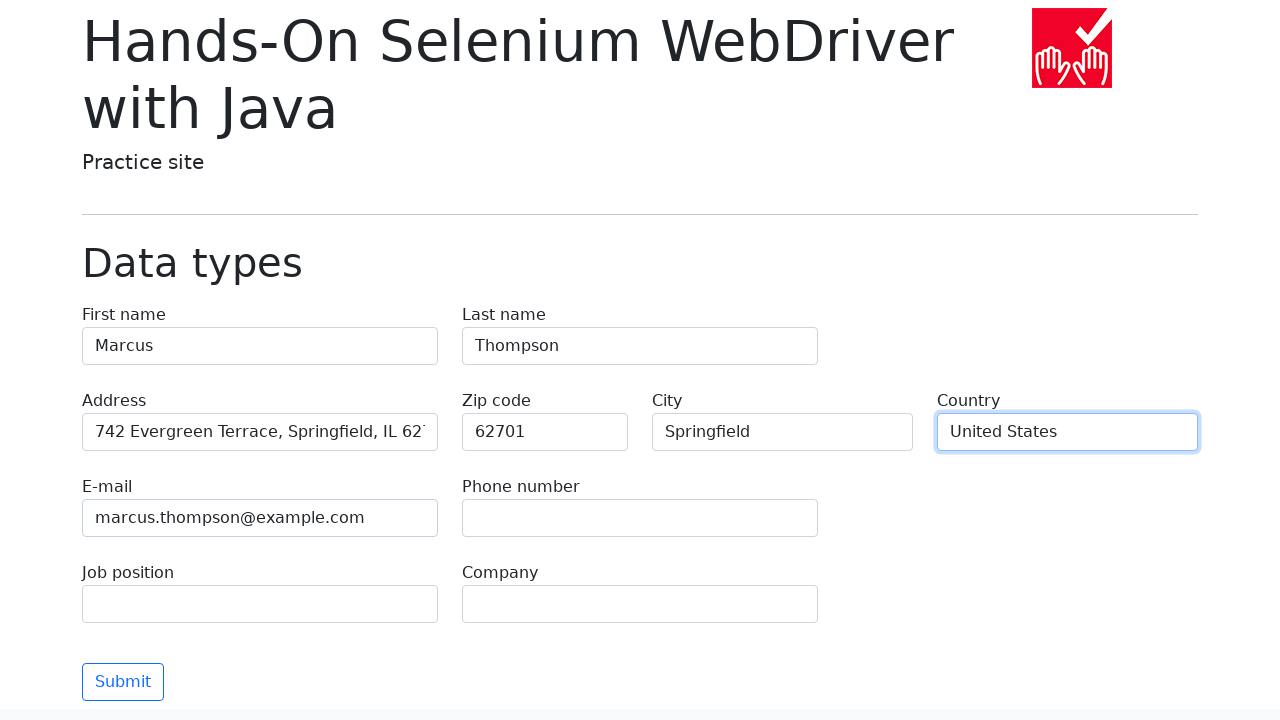

Filled phone field with '555-867-5309' on input[name='phone']
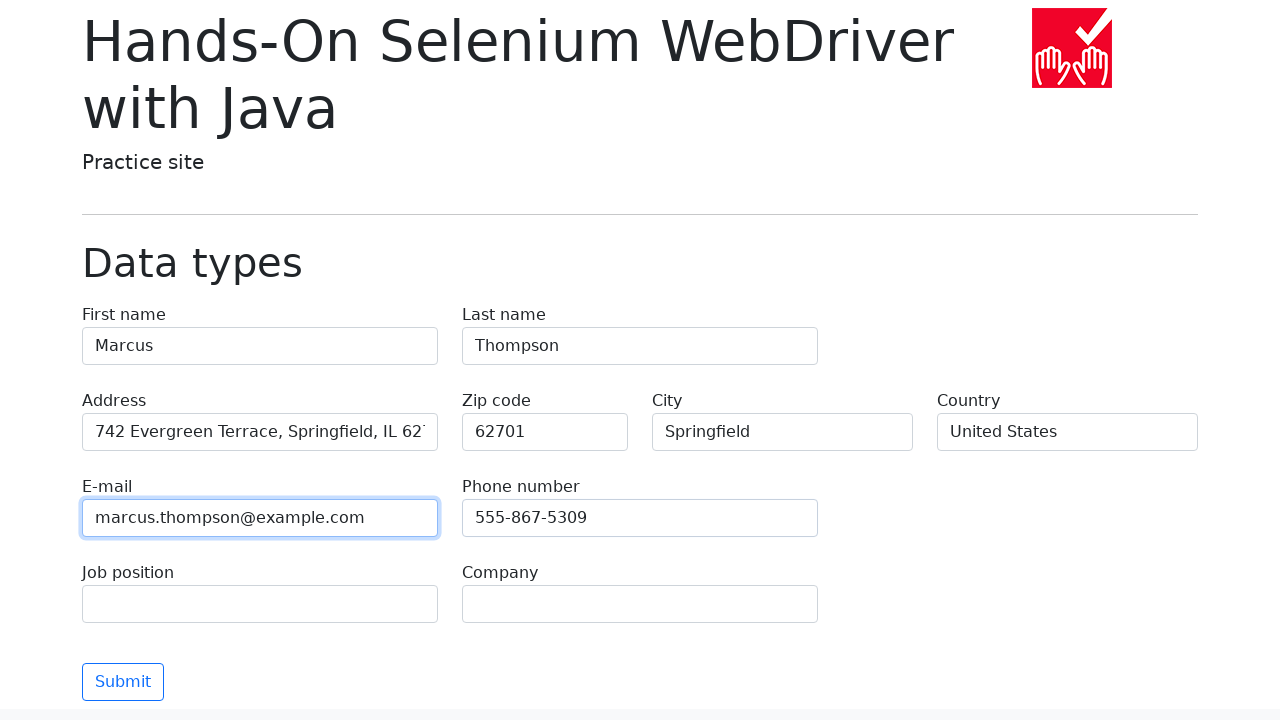

Filled job position field with 'Software Engineer' on input[name='job-position']
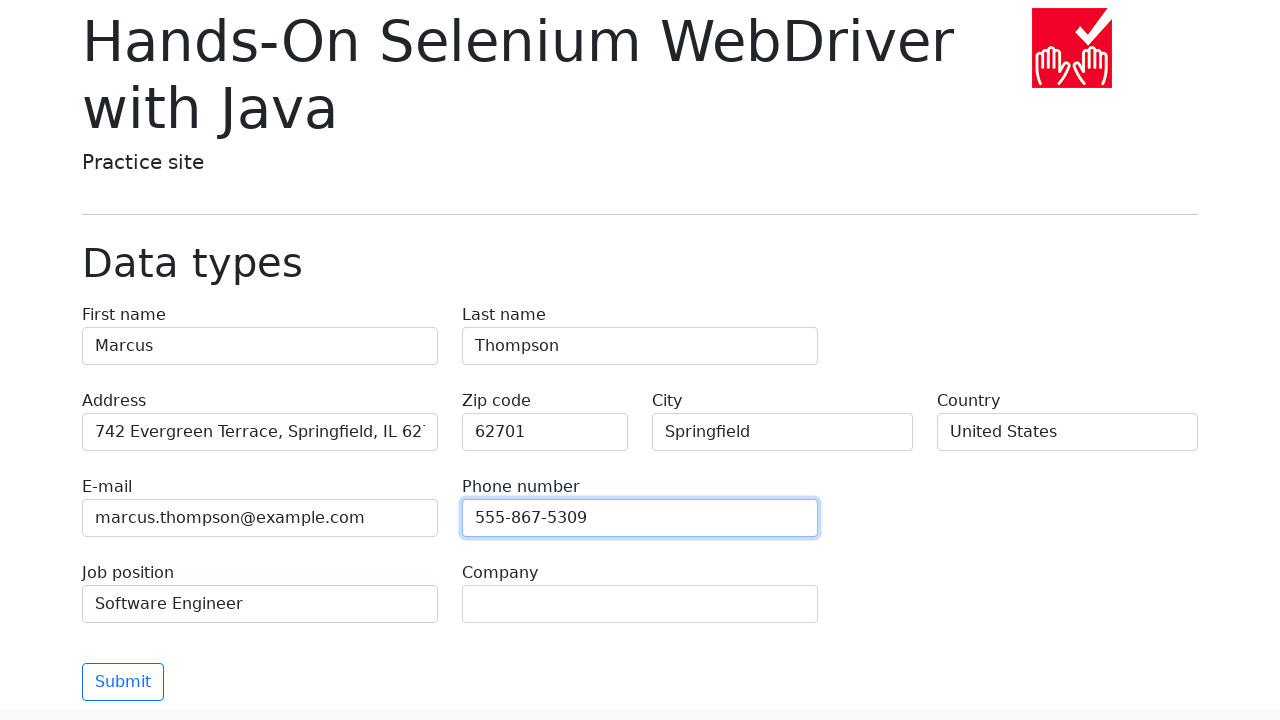

Filled company field with 'TechCorp Industries' on input[name='company']
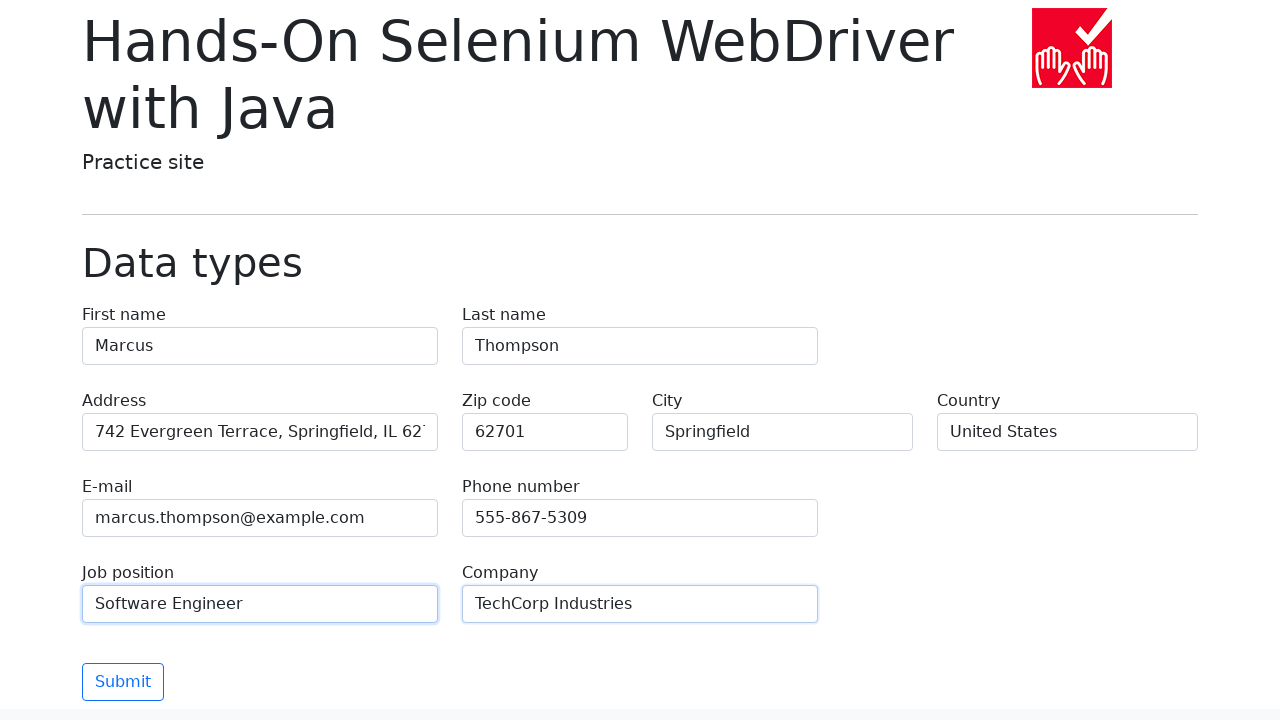

Submitted the data types form
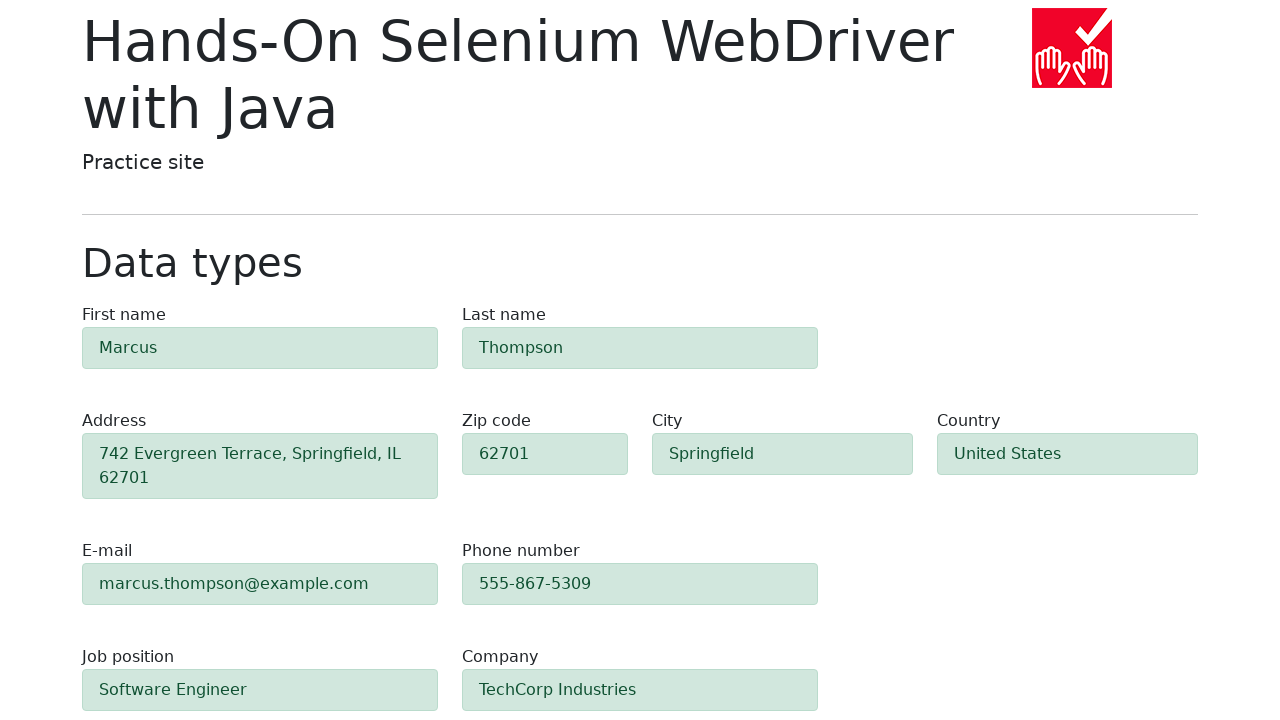

Waited for success alert to appear
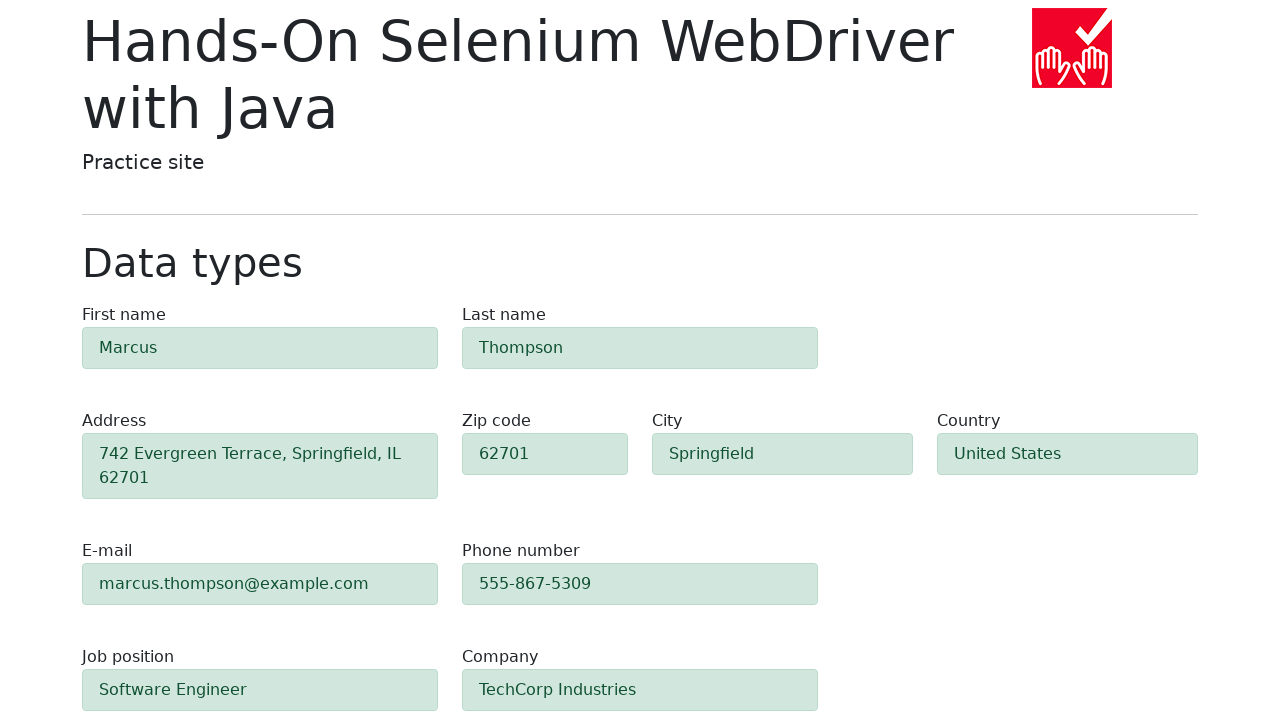

Located all success alert elements
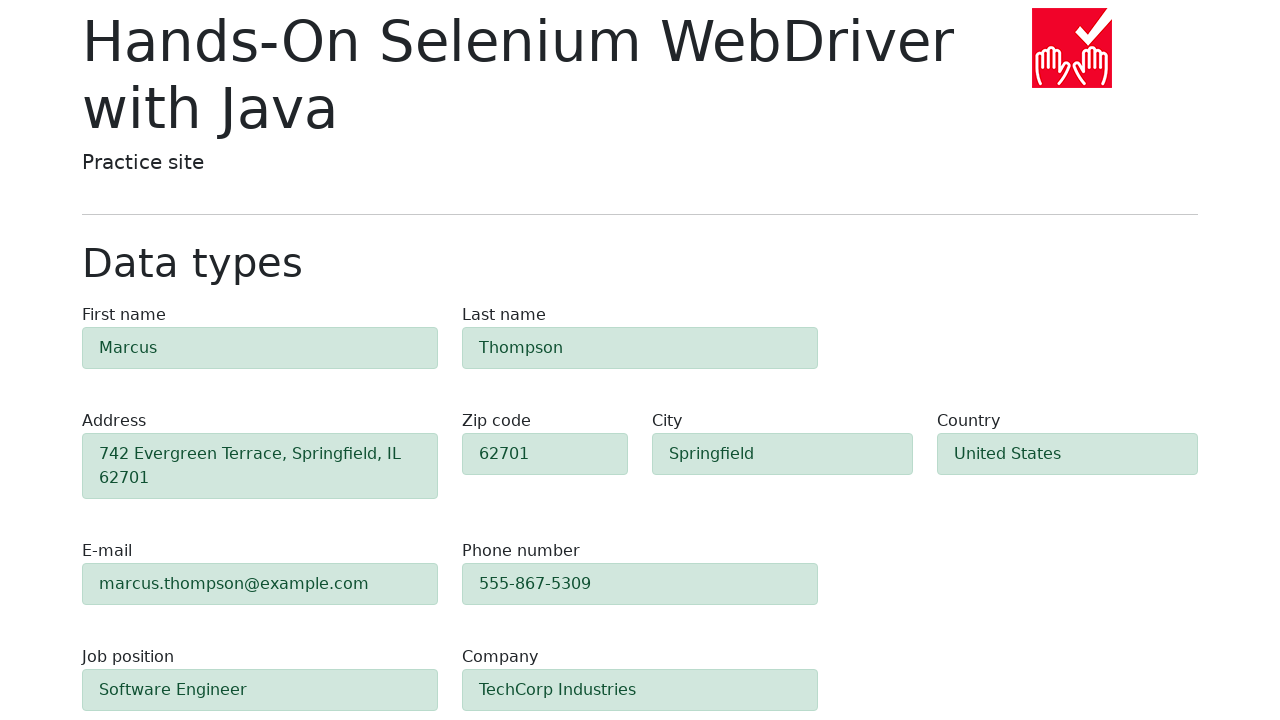

Verified all 10 fields display success indicators
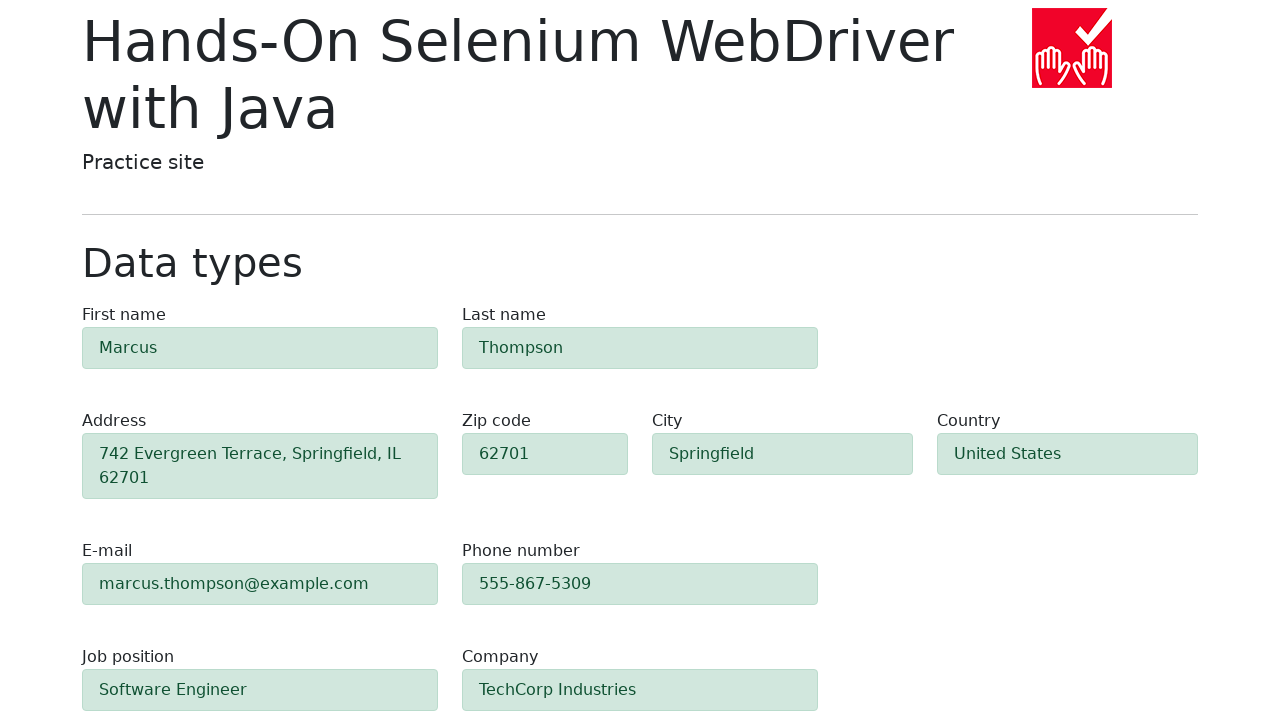

Located all error alert elements
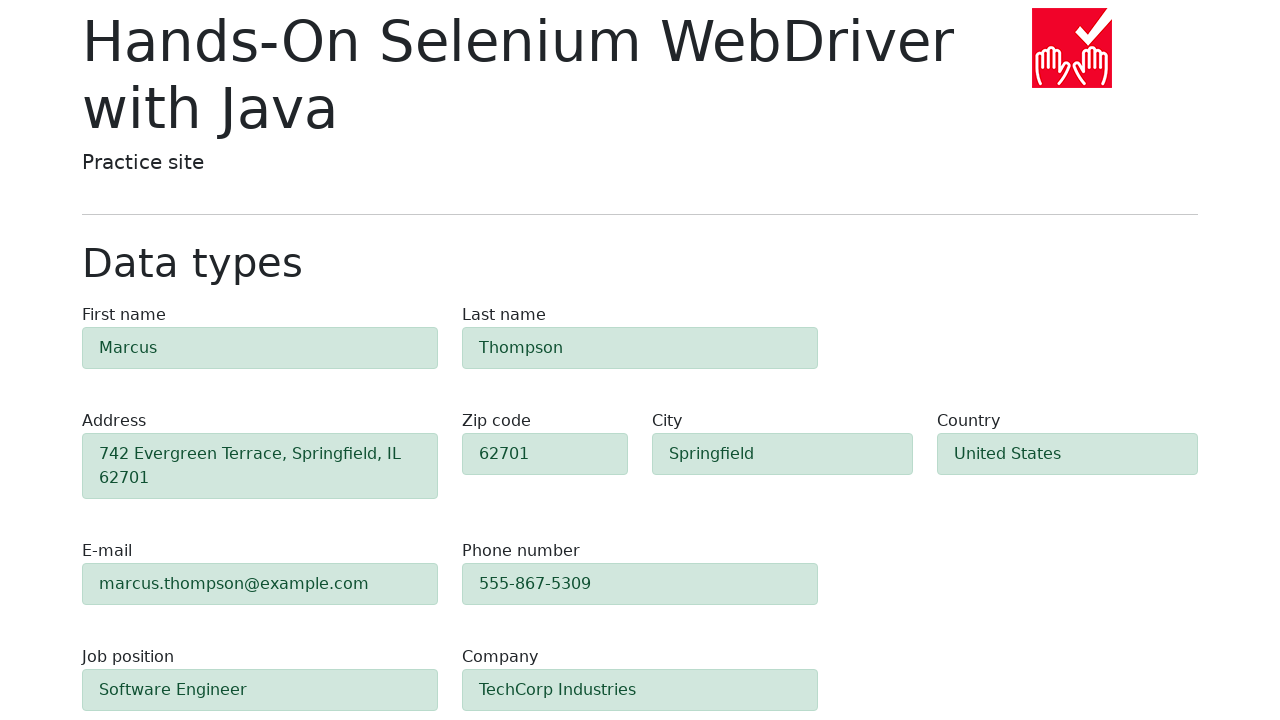

Verified no error alerts are displayed
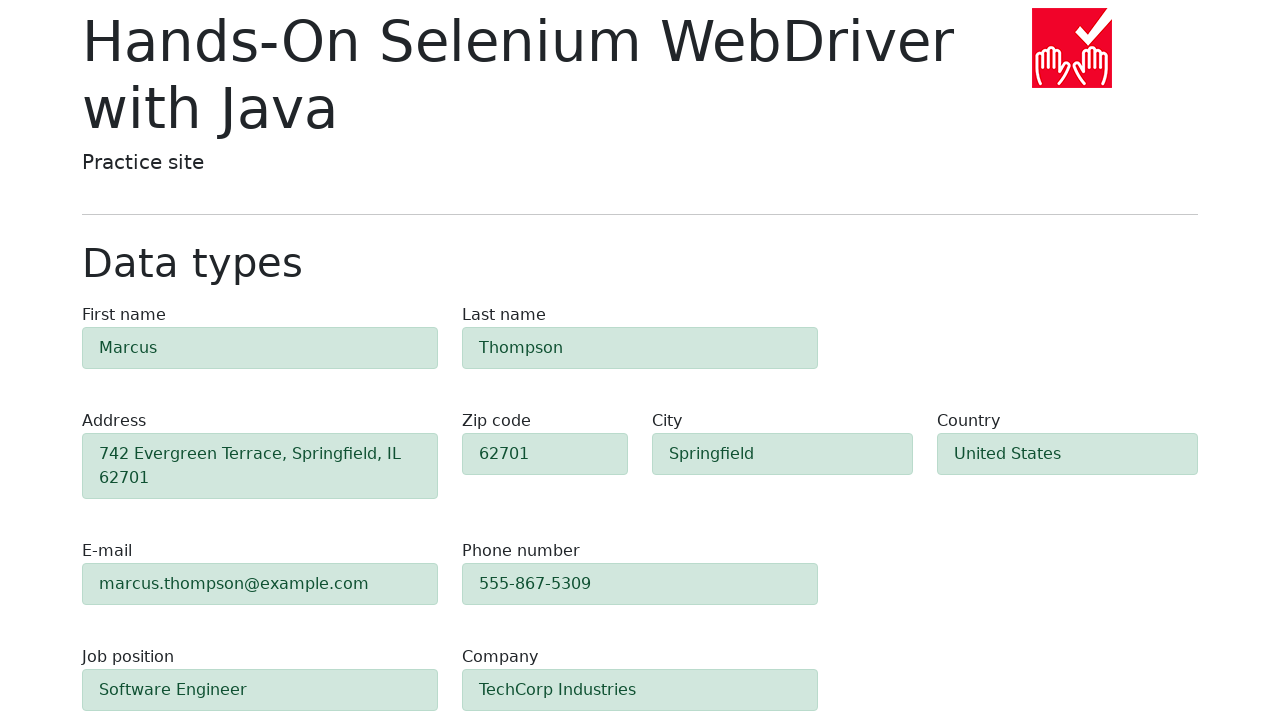

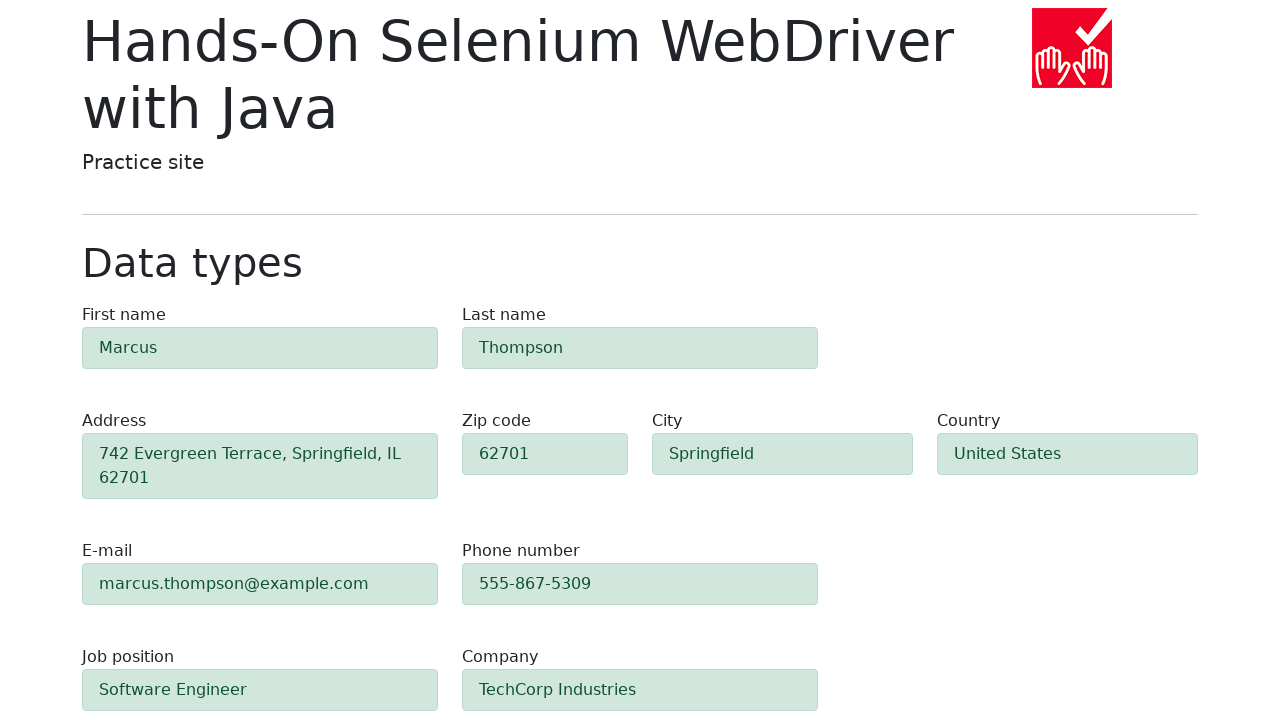